Tests drag and drop functionality on jQuery UI demo page by switching to an iframe and dragging an element onto a droppable target

Starting URL: https://jqueryui.com/droppable/

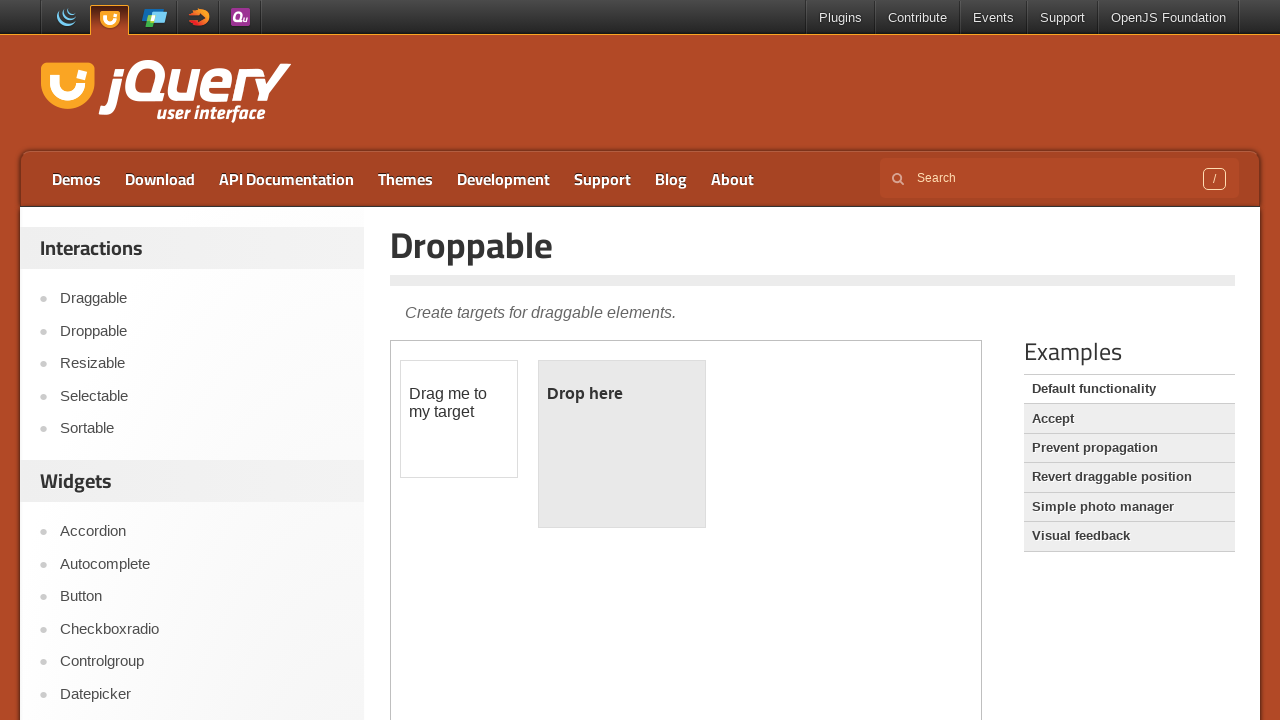

Located the demo iframe
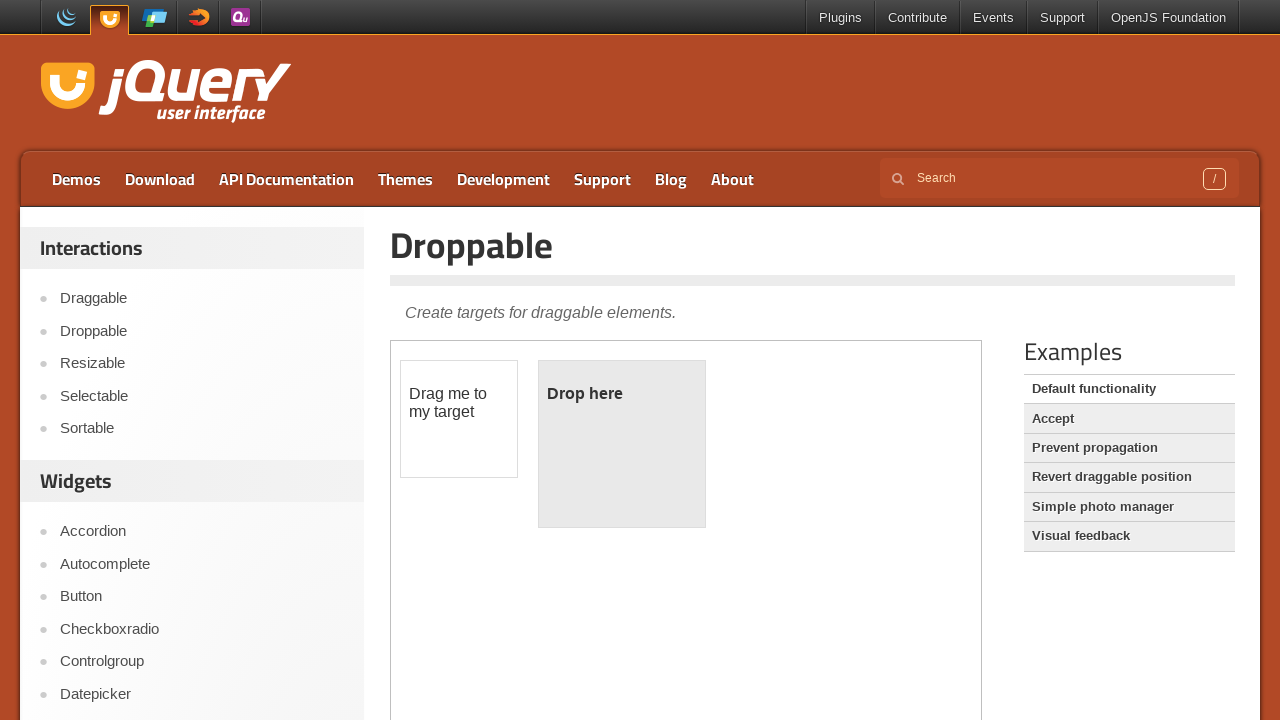

Located the draggable element (#draggable) within the iframe
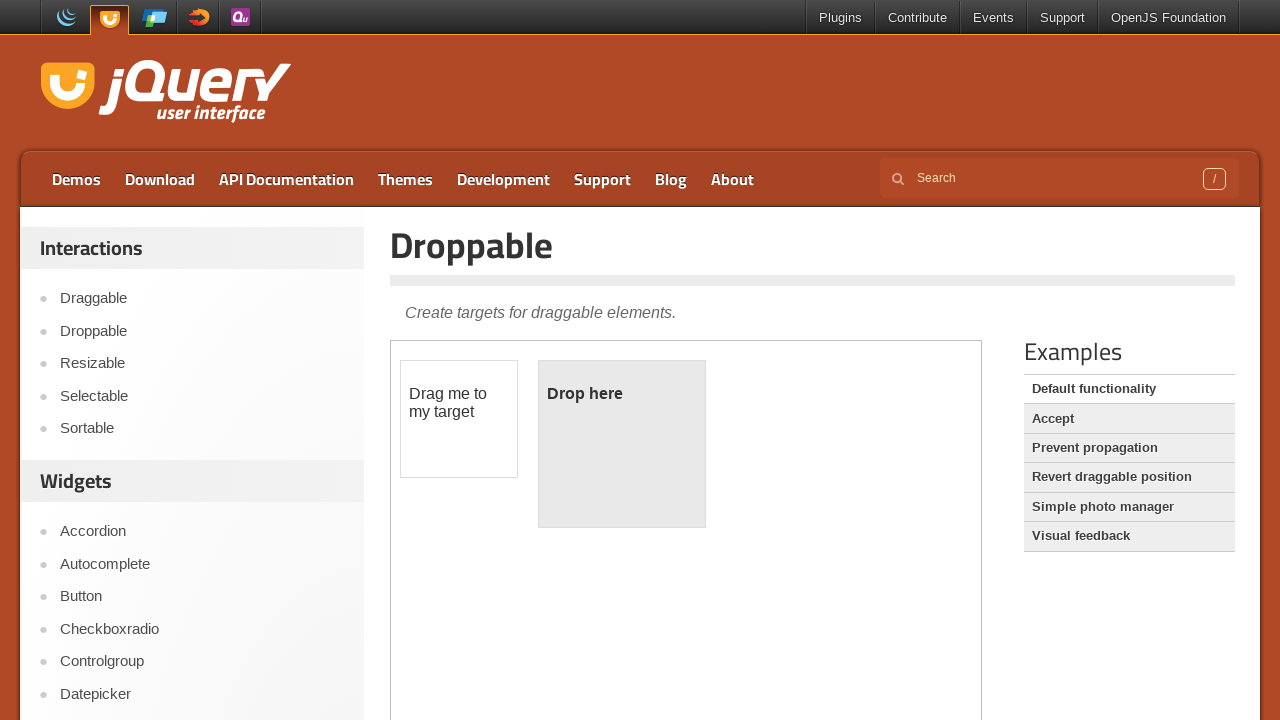

Located the droppable target element (#droppable) within the iframe
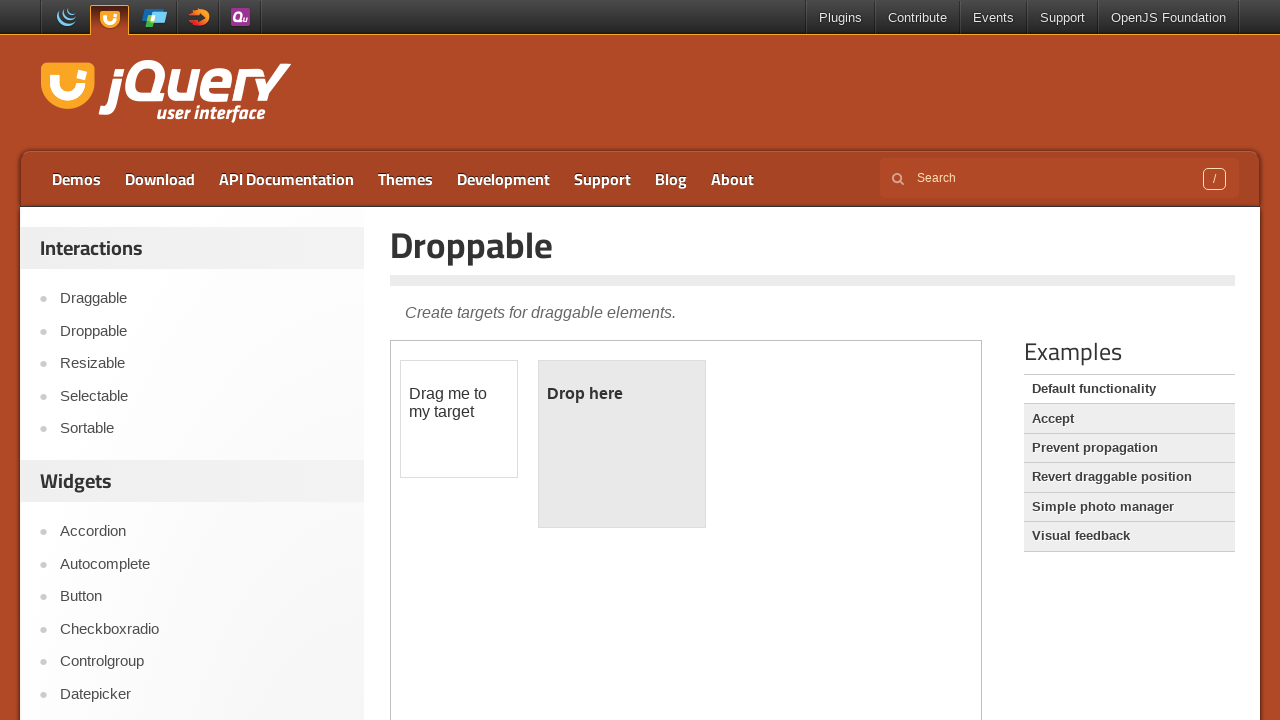

Dragged the draggable element onto the droppable target at (622, 444)
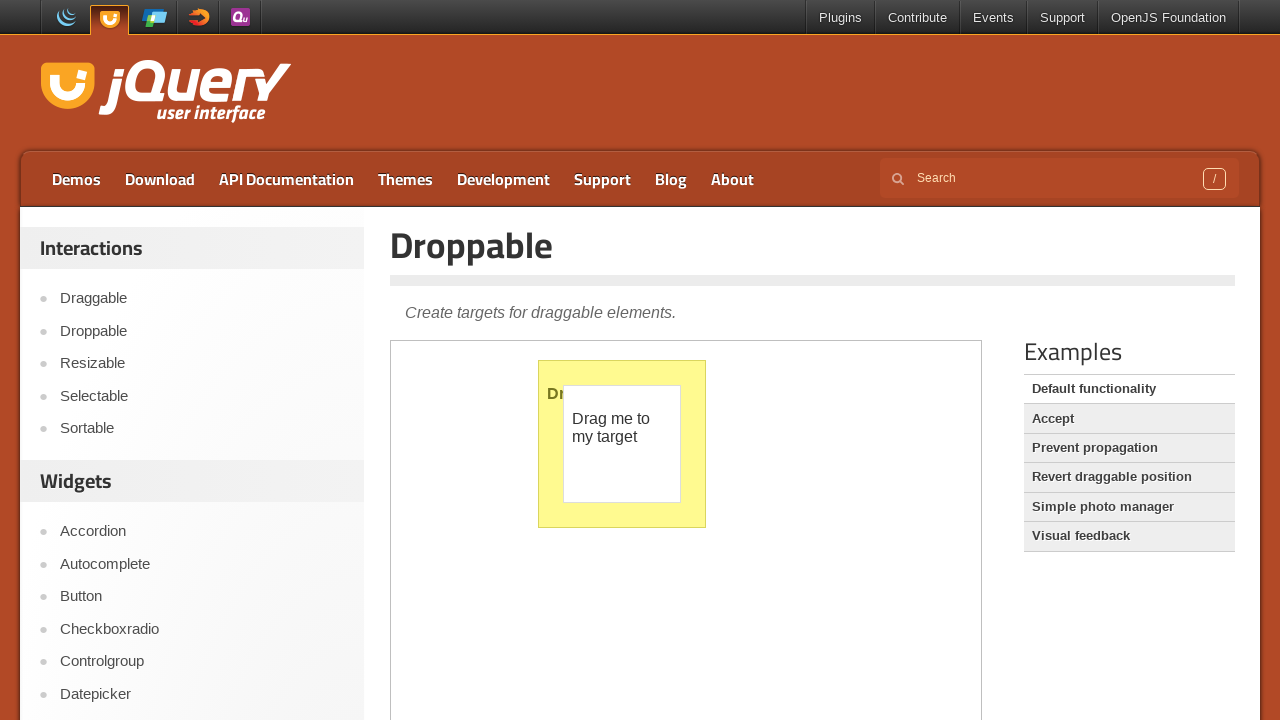

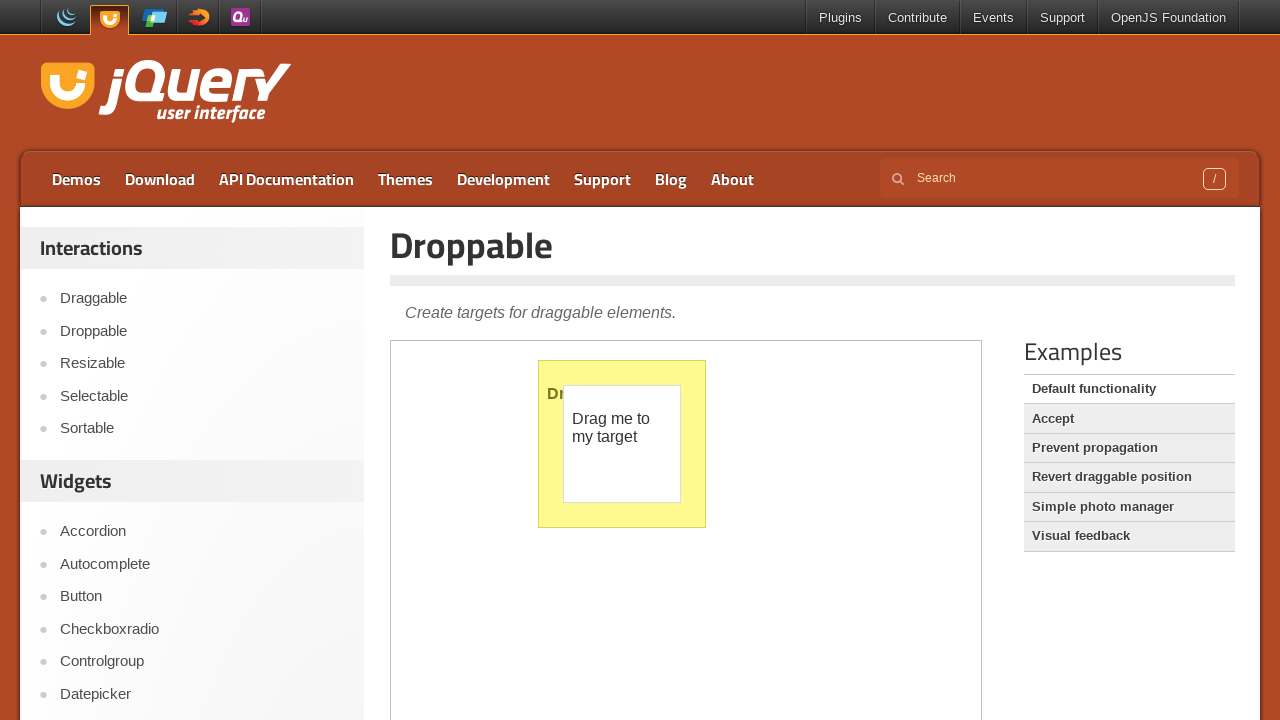